Tests multi-window browser functionality by opening a new window, navigating to a different page, extracting text from an element, then switching back to the parent window and filling a form field with the extracted text.

Starting URL: https://rahulshettyacademy.com/angularpractice/

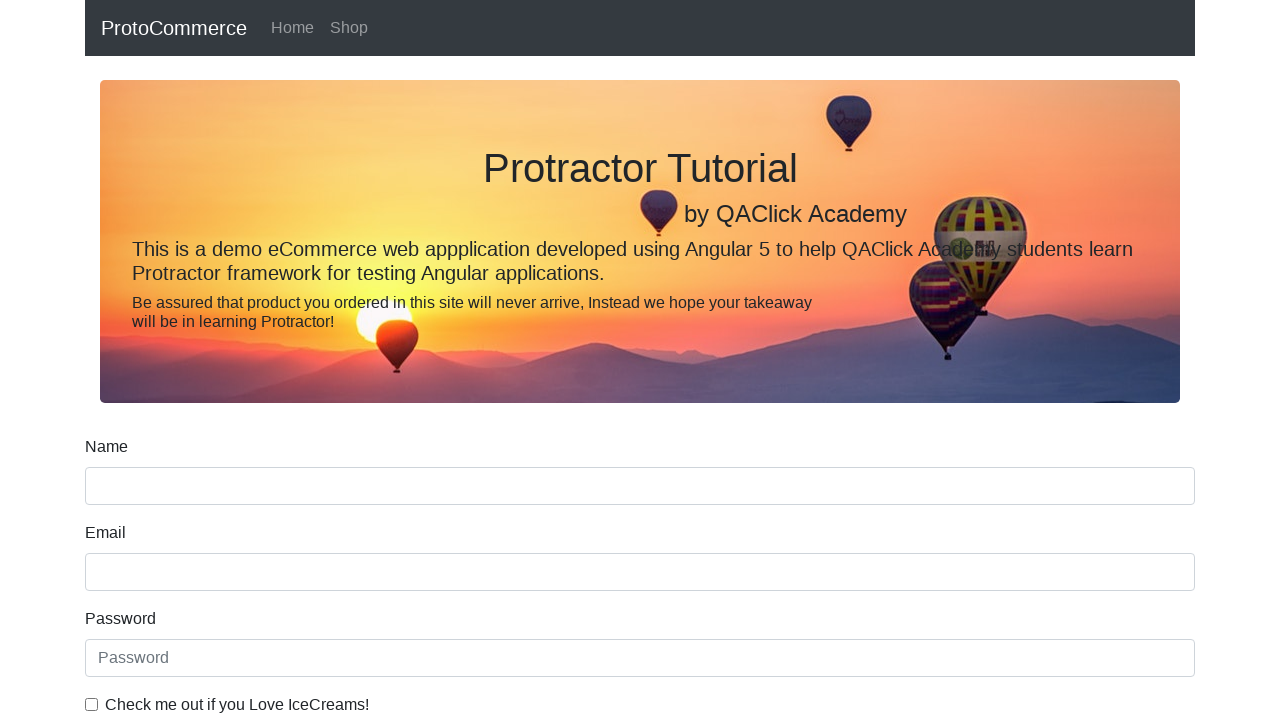

Opened a new browser window/tab
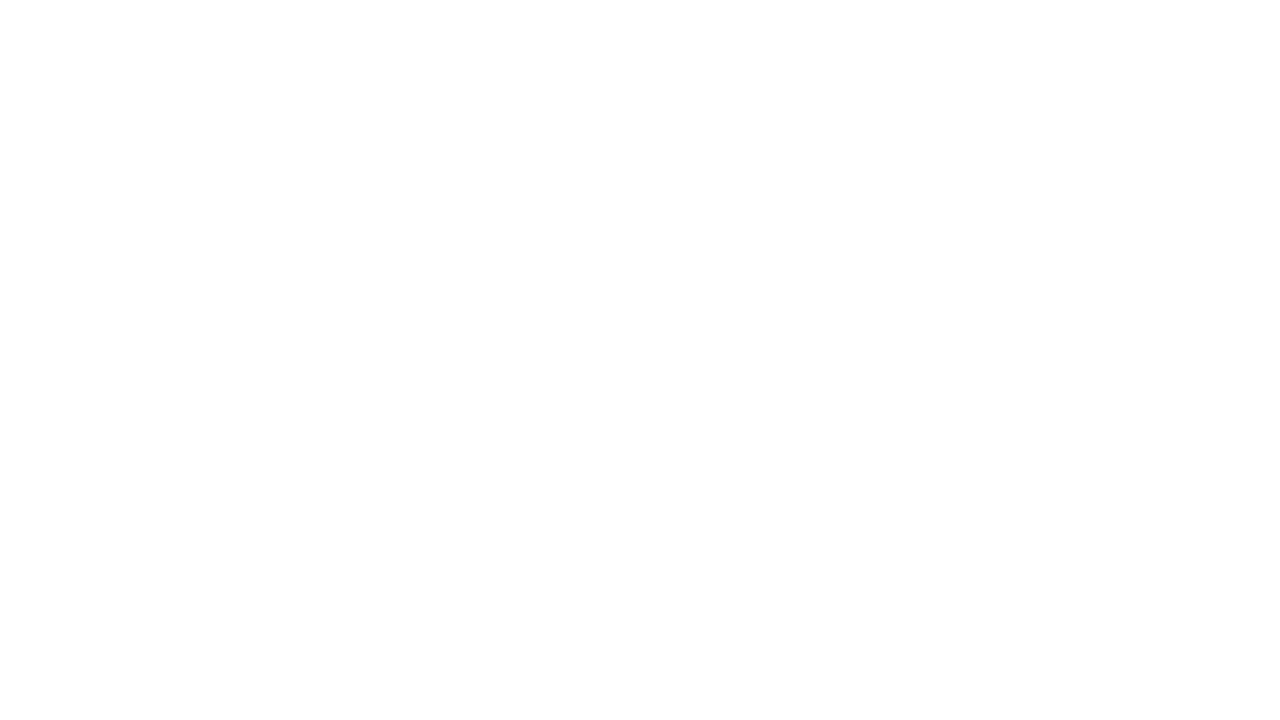

Navigated to https://rahulshettyacademy.com/ in new window
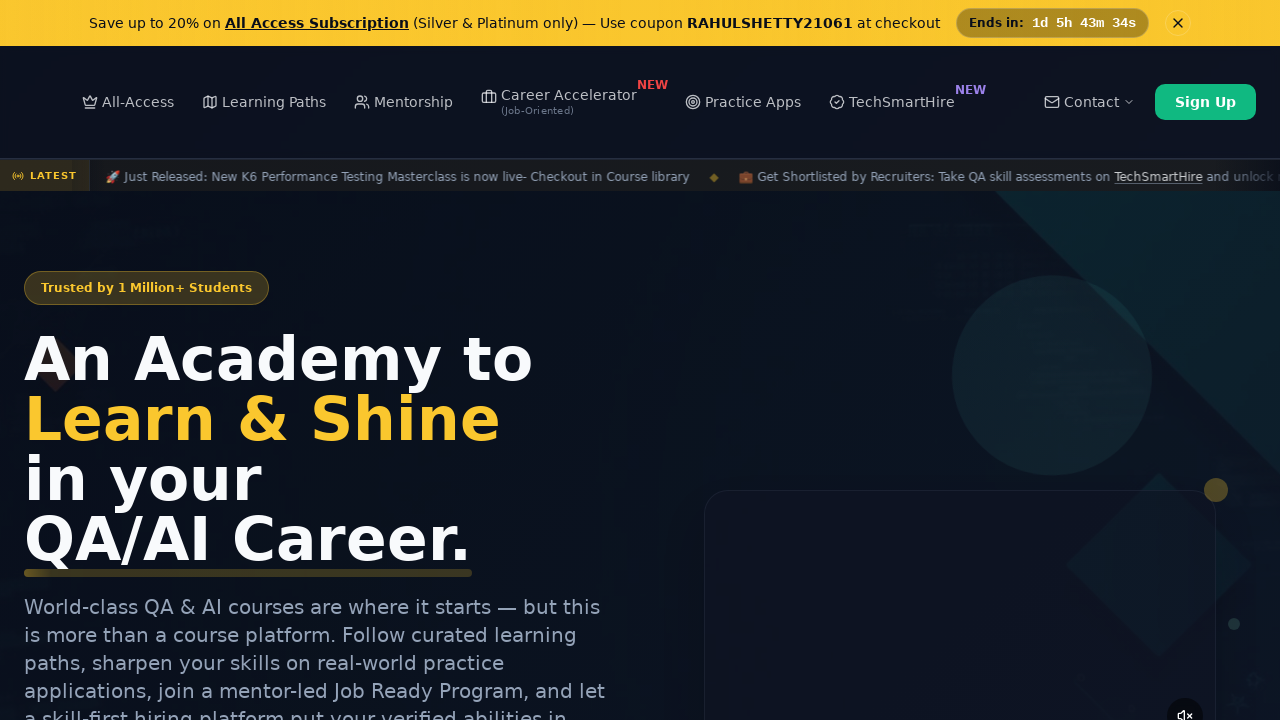

Course links loaded on the page
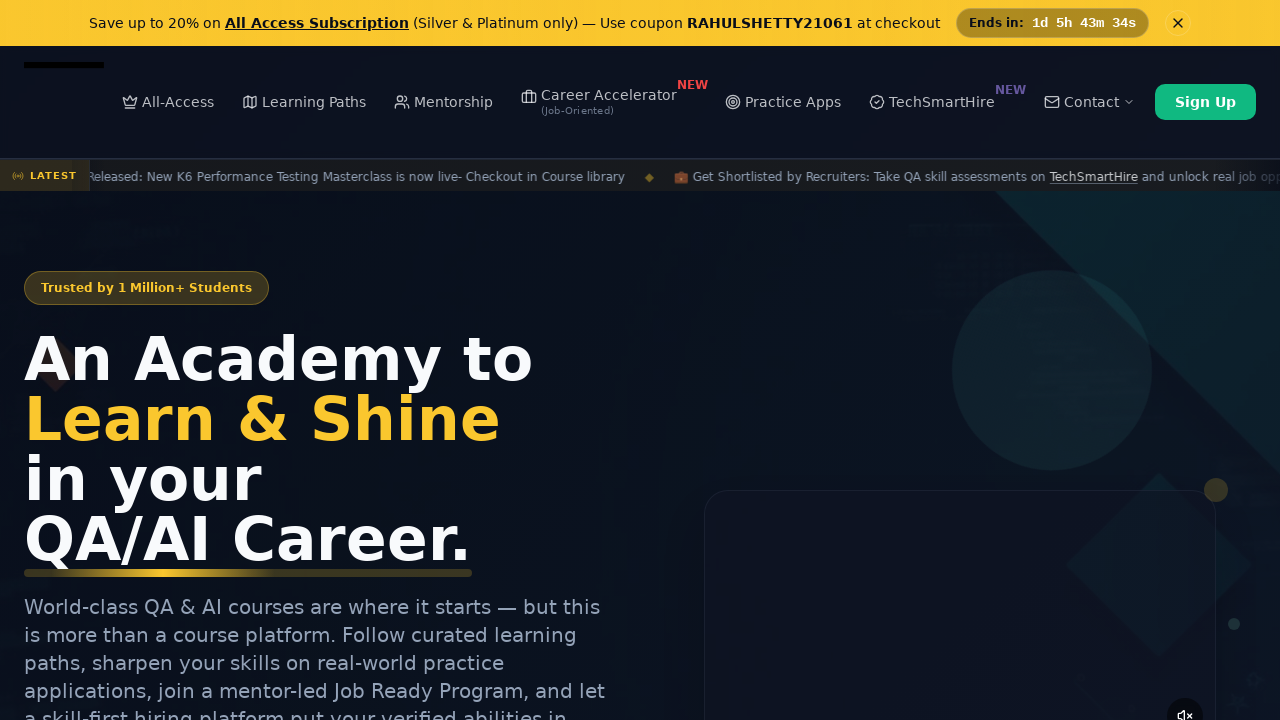

Located all course links on the page
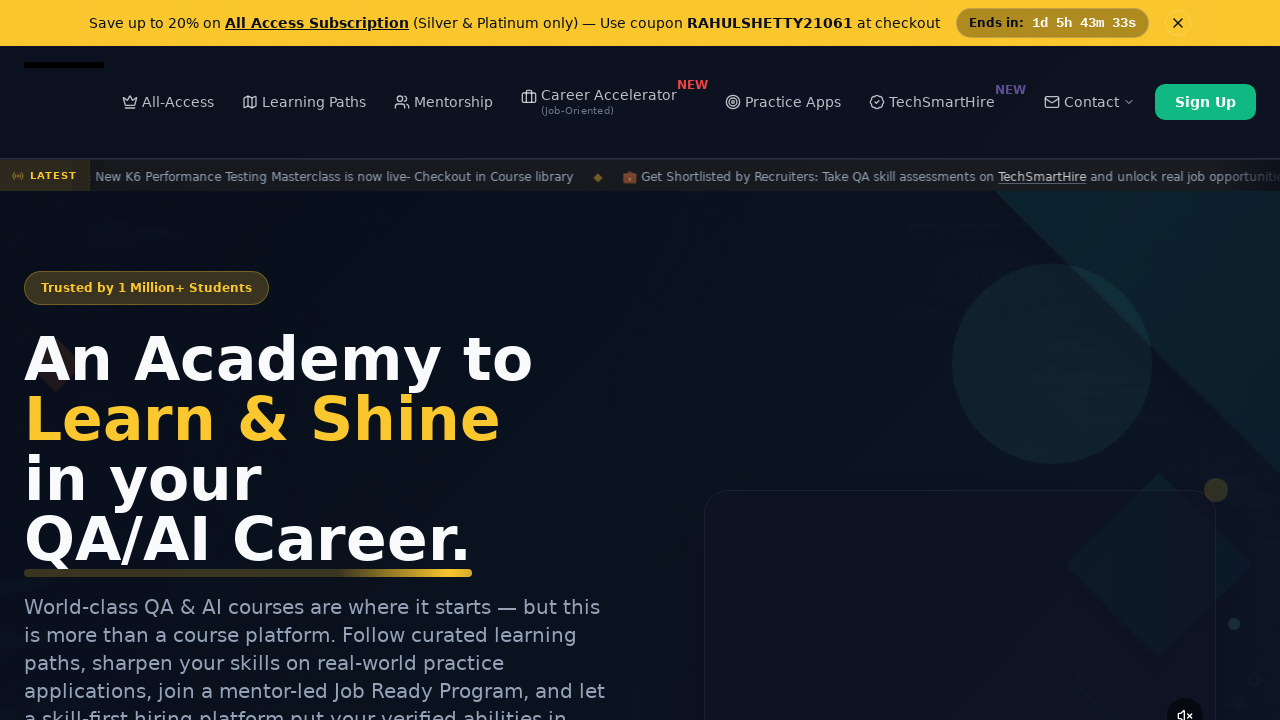

Extracted second course name: Playwright Testing
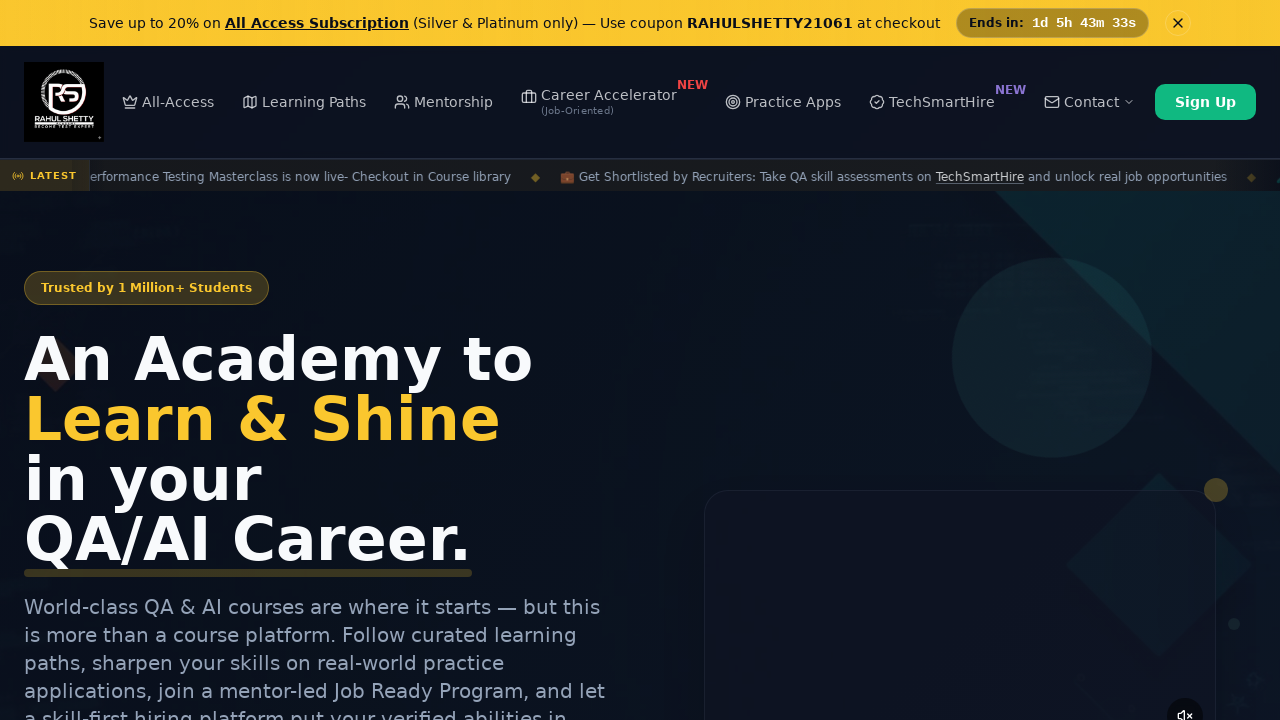

Switched back to original window/tab
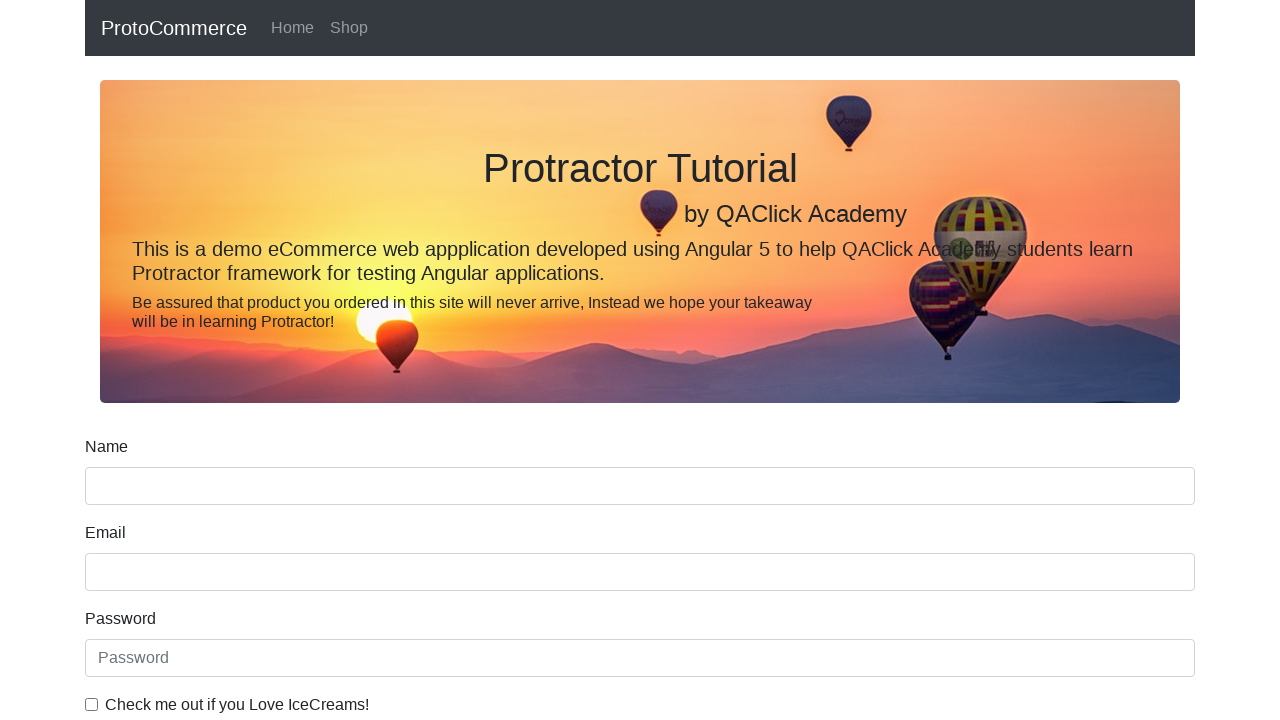

Filled name field with course name: Playwright Testing on [name='name']
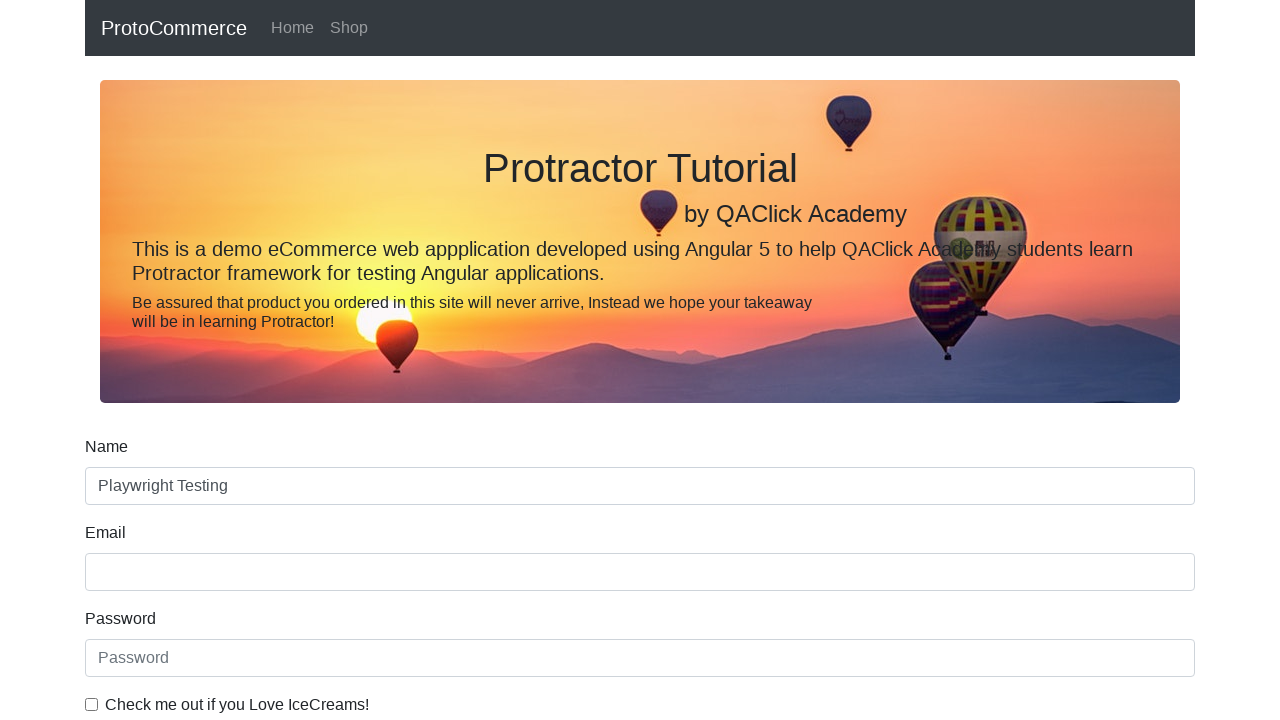

Closed the new browser window/tab
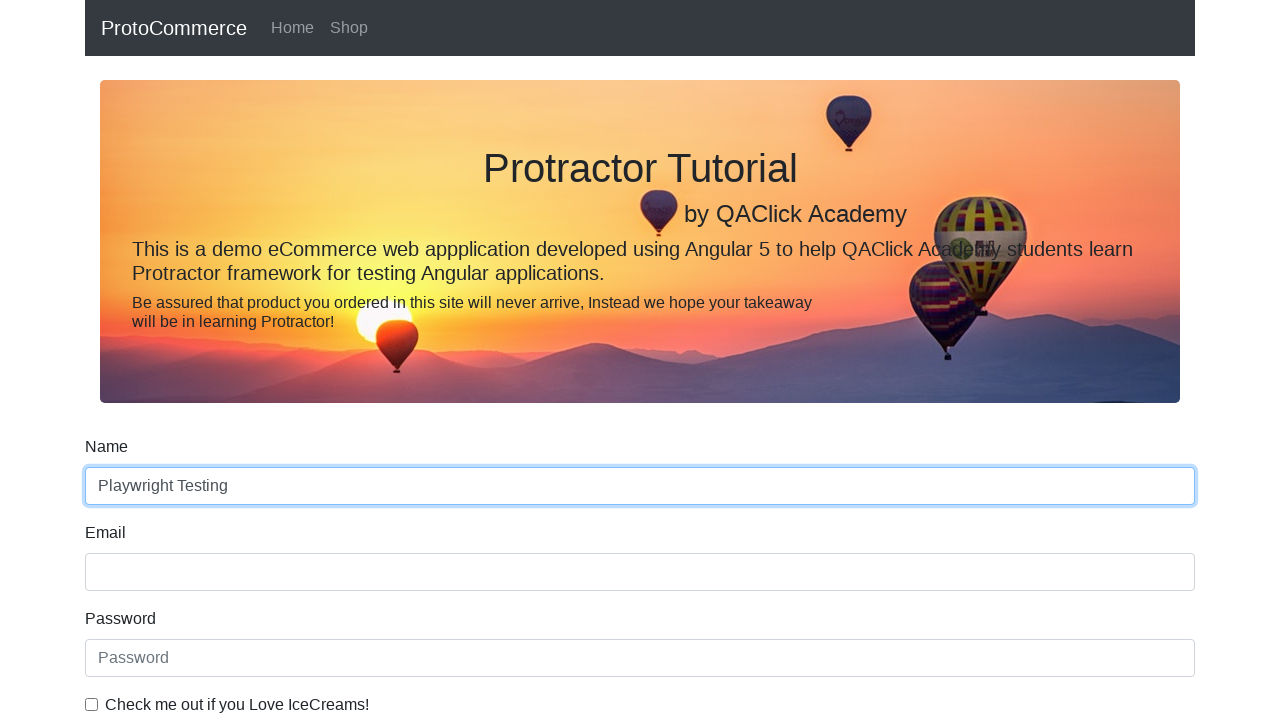

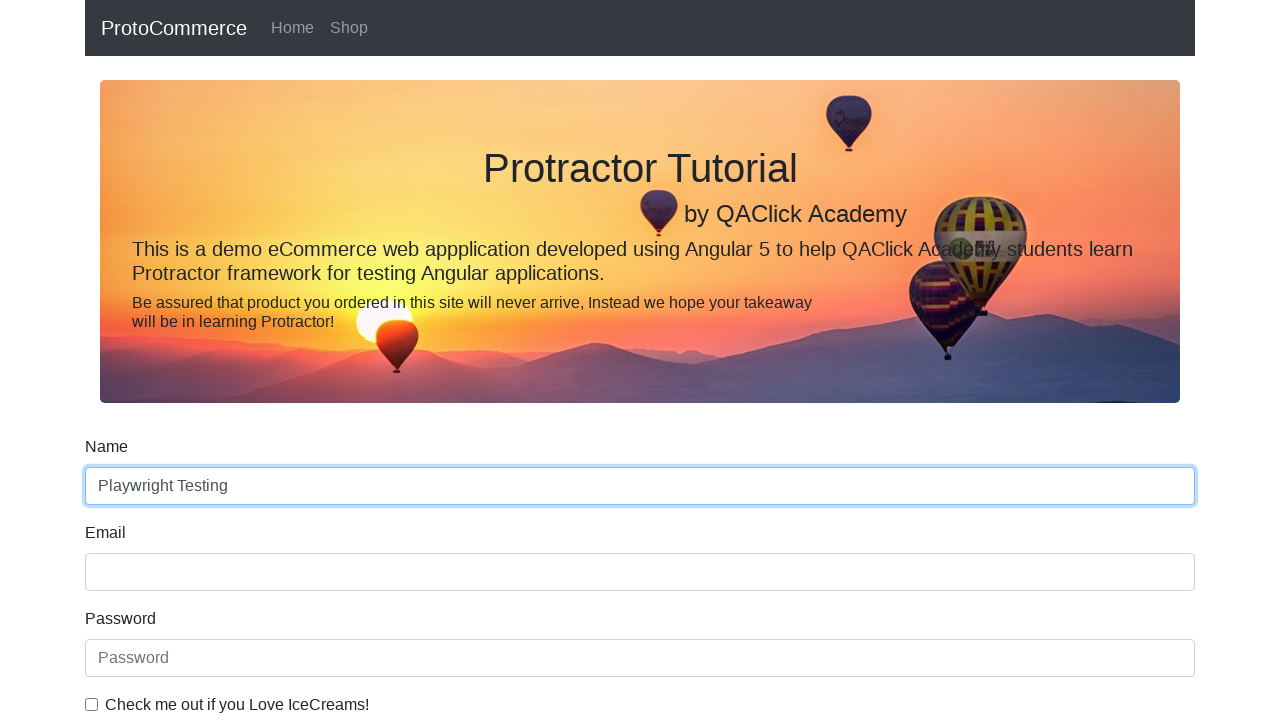